Tests page scrolling functionality by scrolling down 800 pixels on an automation practice page

Starting URL: https://rahulshettyacademy.com/AutomationPractice/

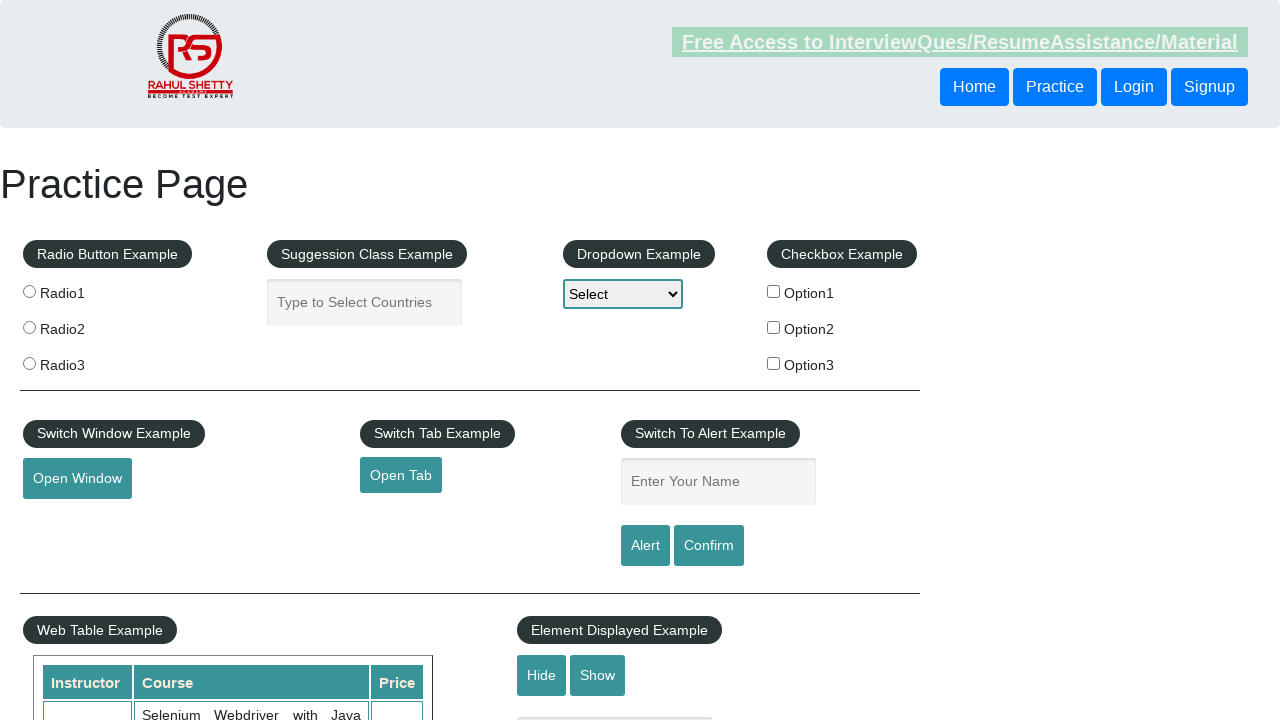

Navigated to automation practice page
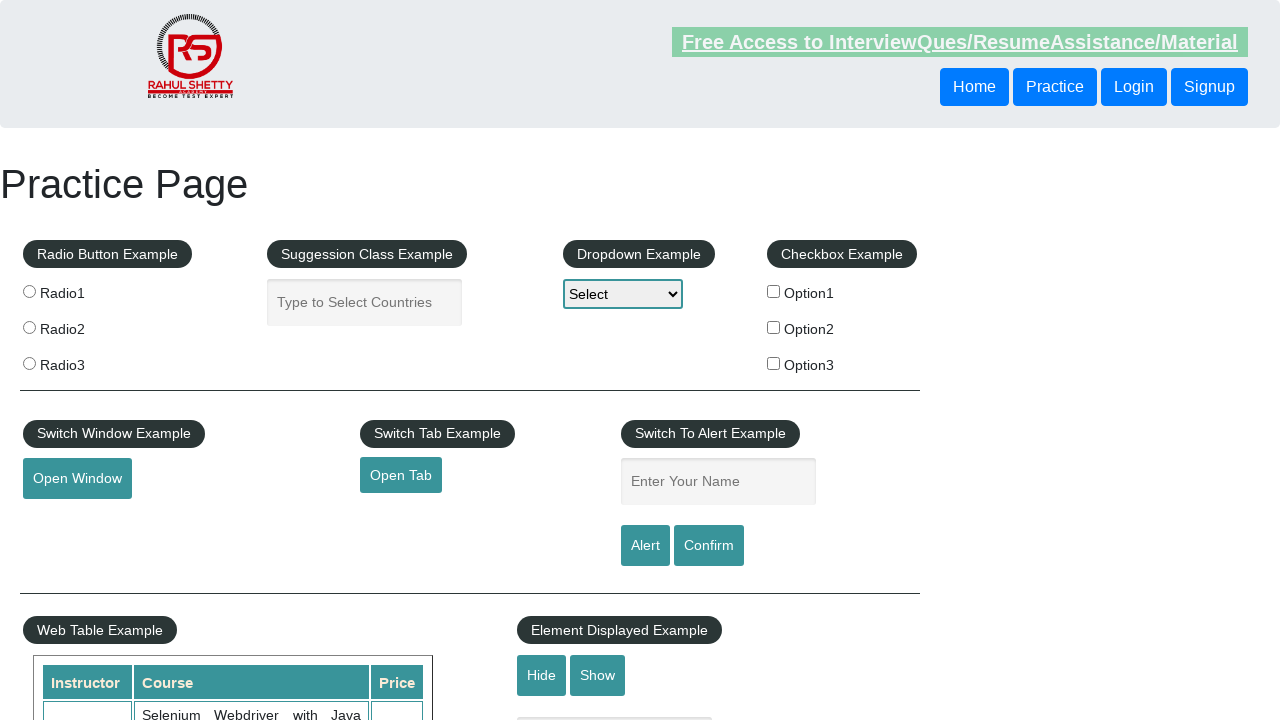

Scrolled down 800 pixels on the page
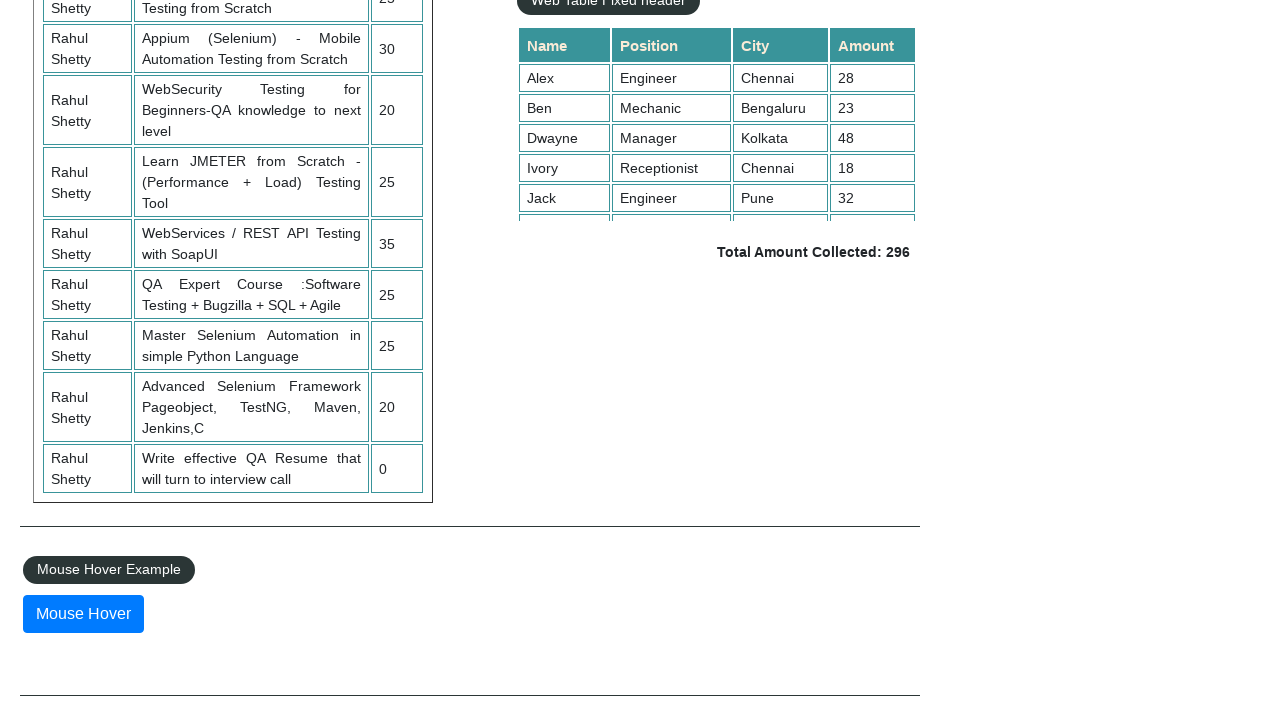

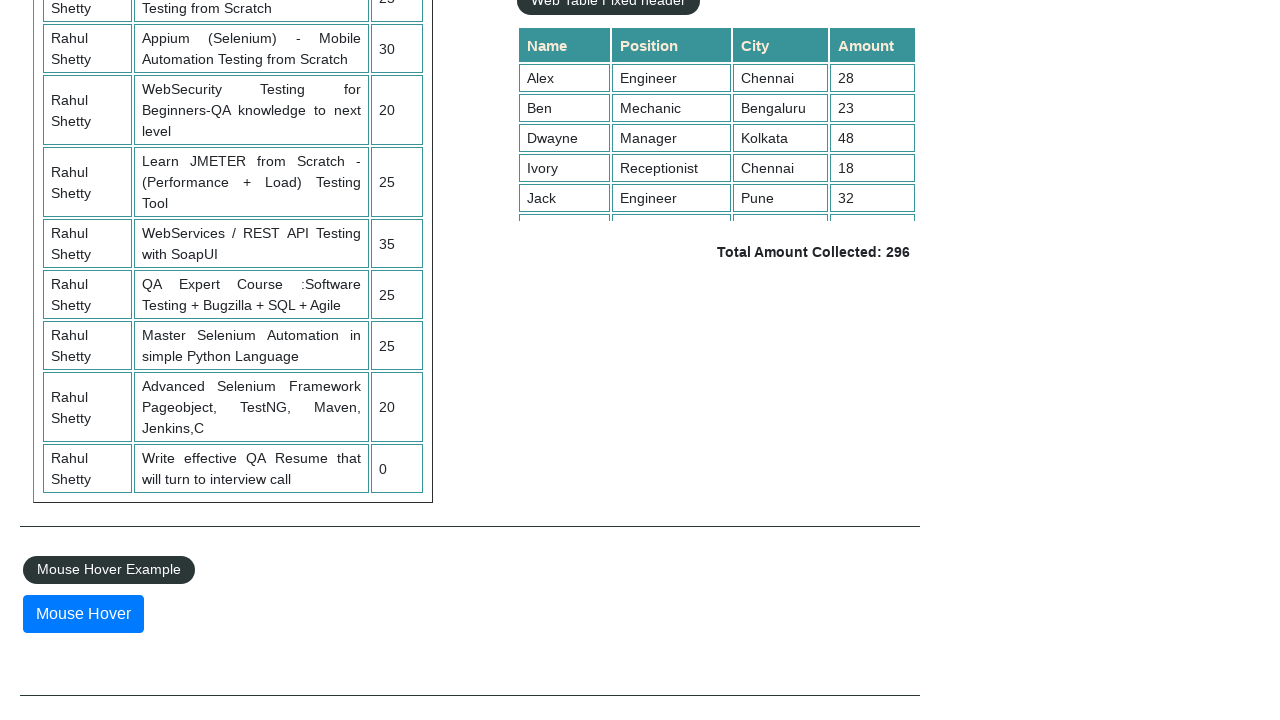